Tests JavaScript alert and confirm dialog handling by triggering alerts and interacting with them

Starting URL: https://rahulshettyacademy.com/AutomationPractice/

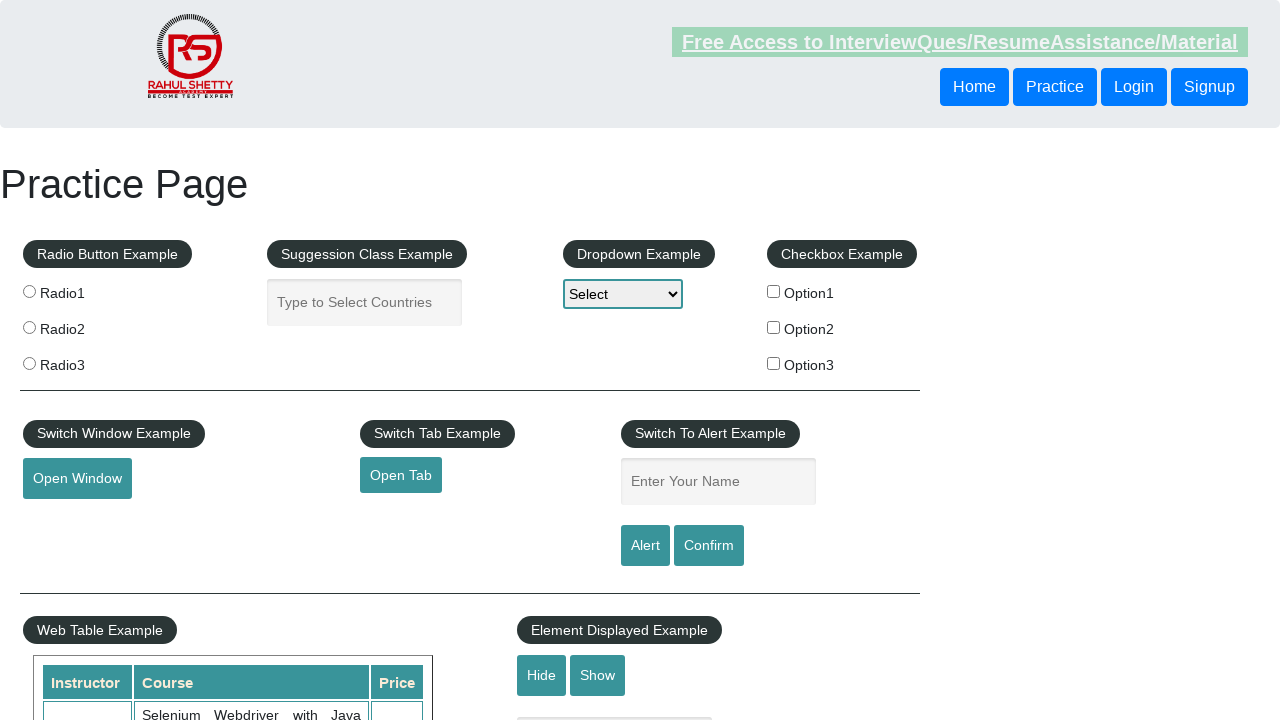

Filled name field with 'John Smith' on #name
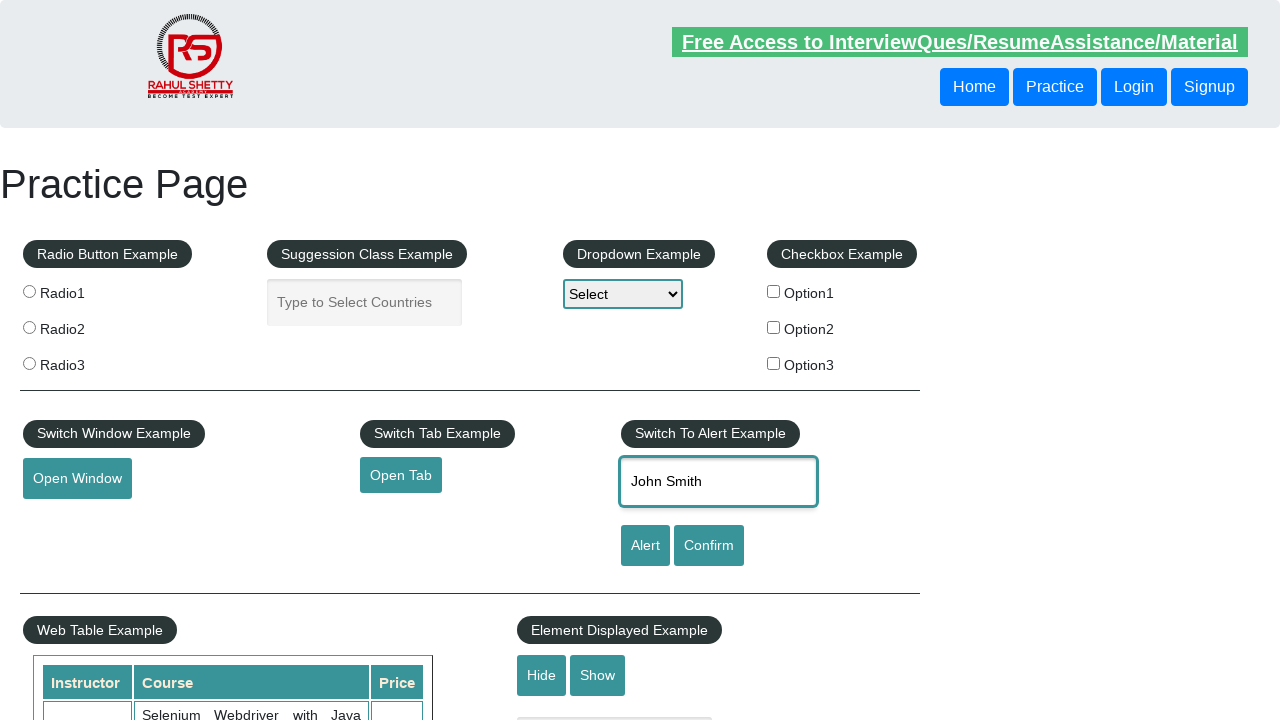

Clicked alert button to trigger JavaScript alert at (645, 546) on [id='alertbtn']
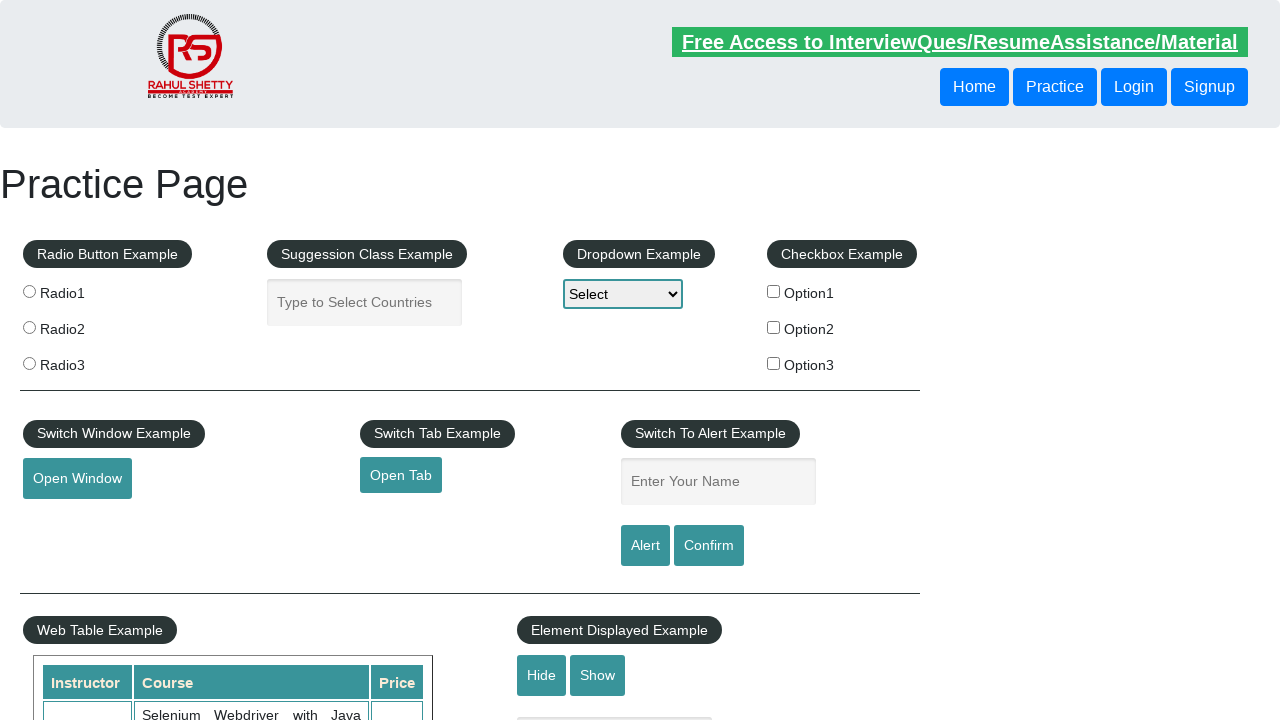

Set up dialog handler to accept alerts
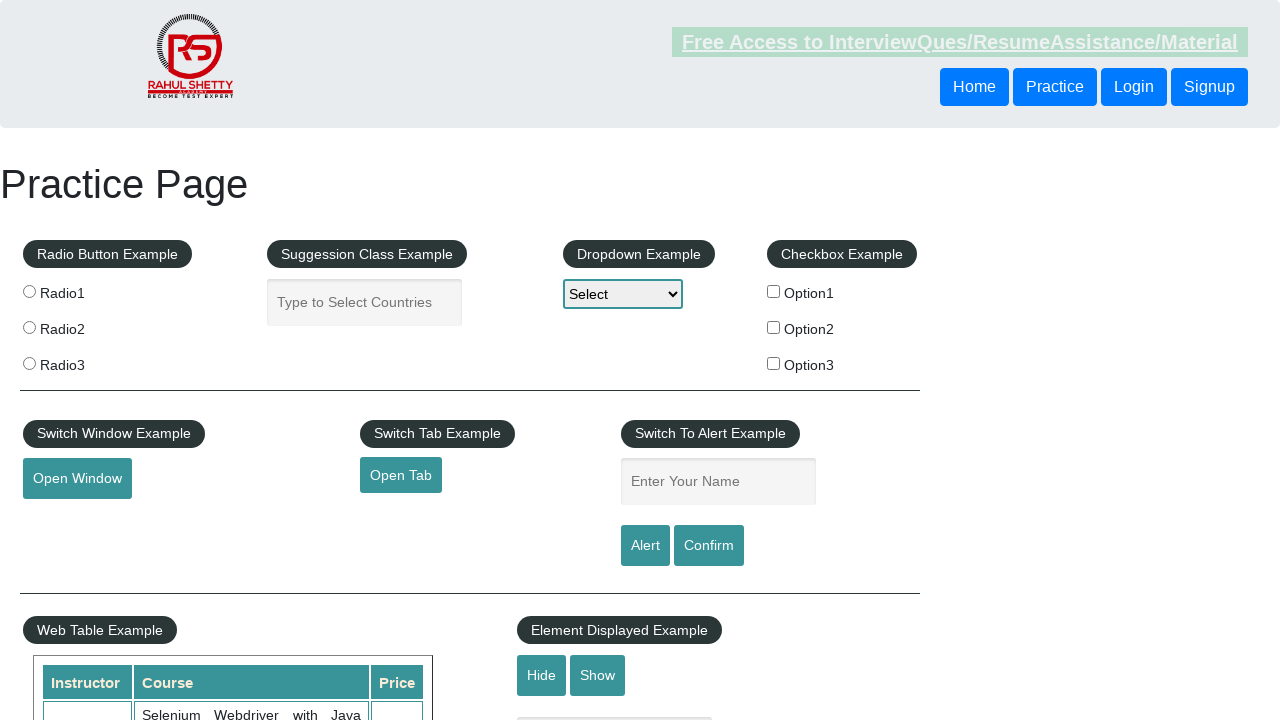

Clicked confirm button to trigger confirmation dialog at (709, 546) on #confirmbtn
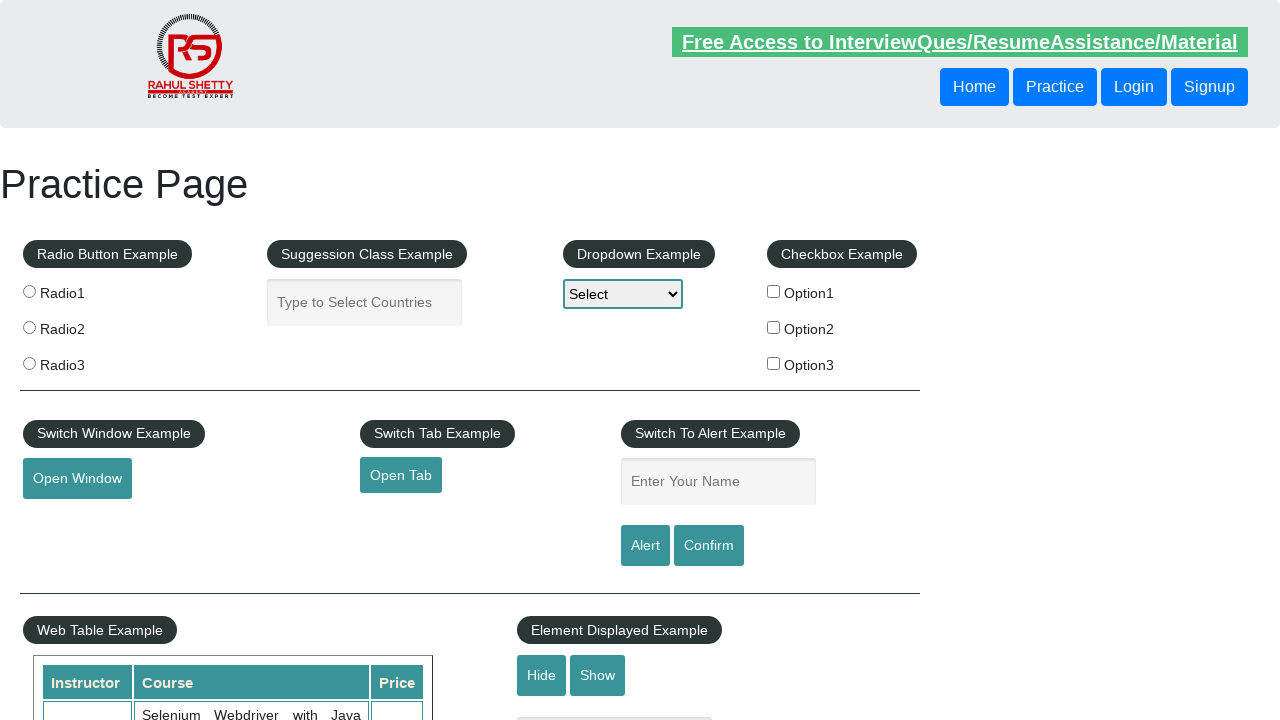

Set up dialog handler to dismiss confirmation dialog
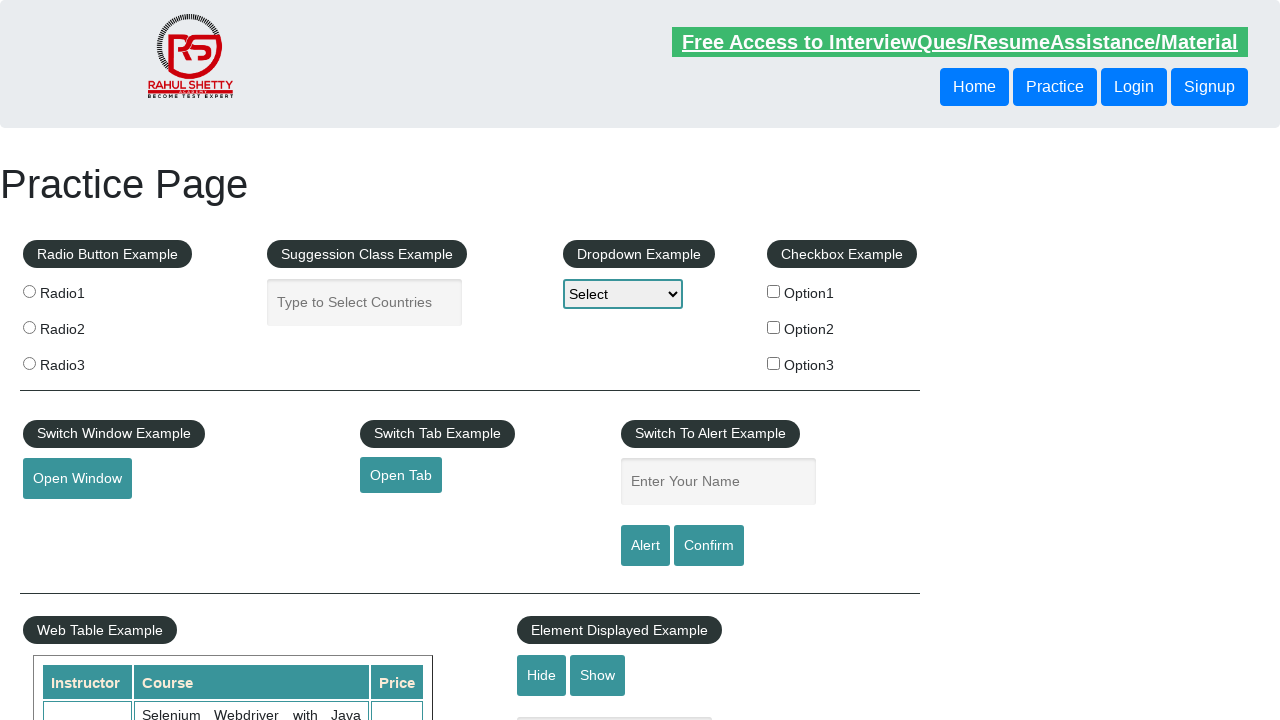

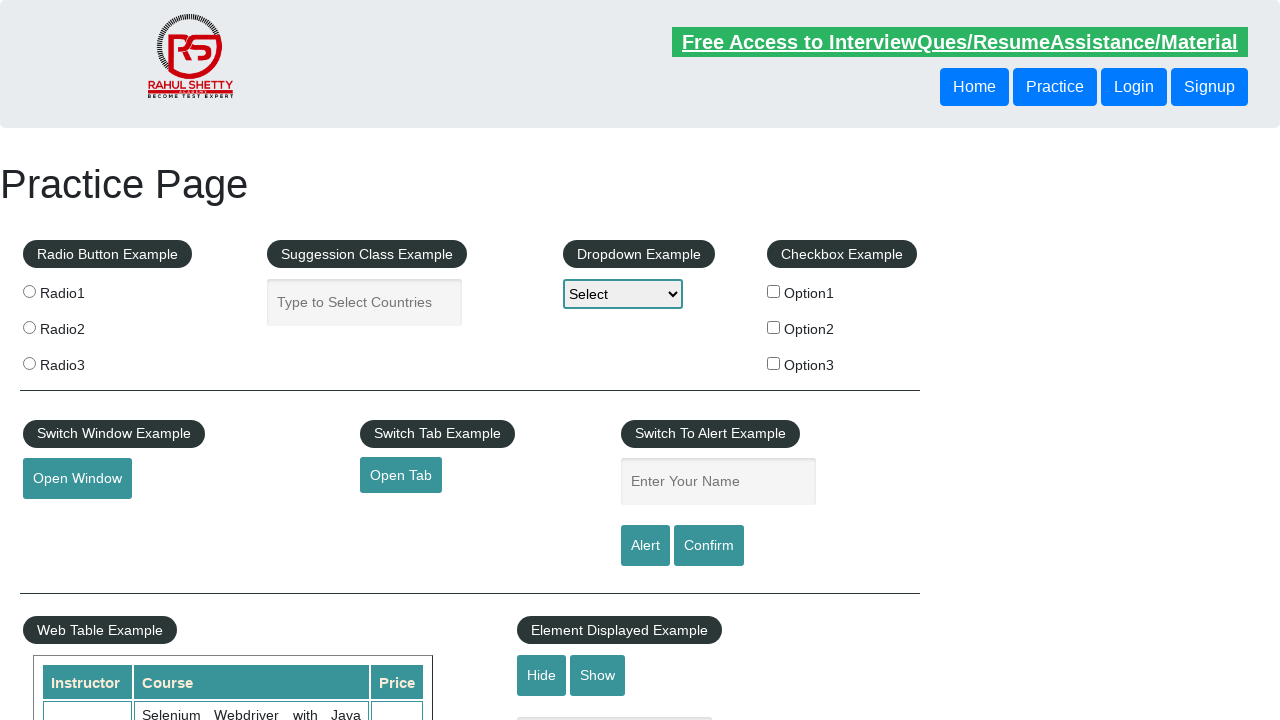